Navigates to the Fossil website homepage and waits briefly to verify the page loads successfully

Starting URL: https://www.fossil.com/

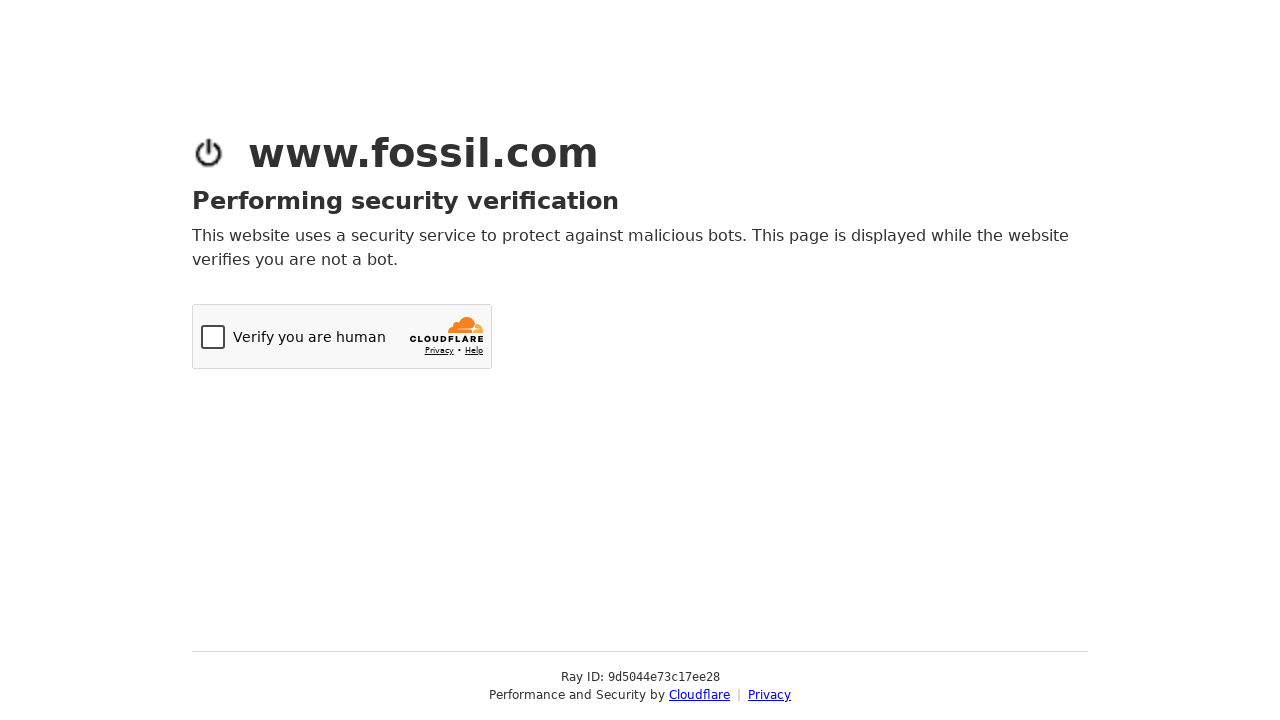

Navigated to Fossil website homepage
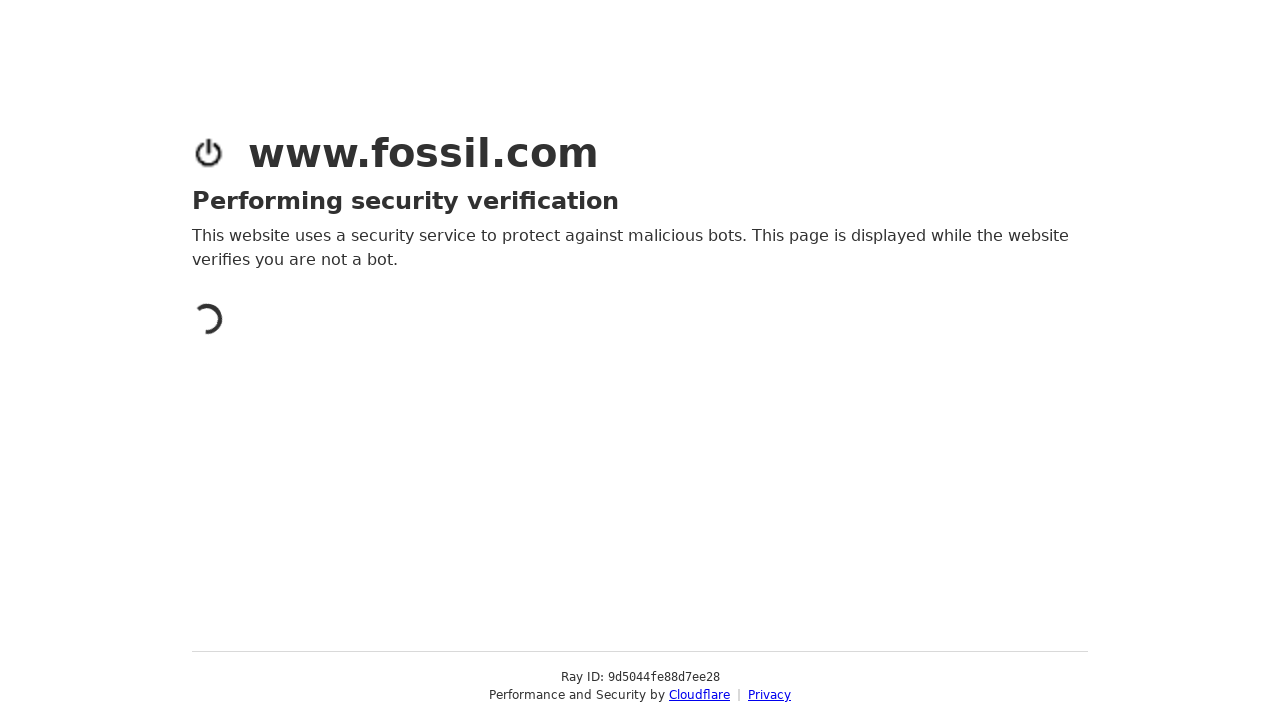

Waited for page to load (domcontentloaded)
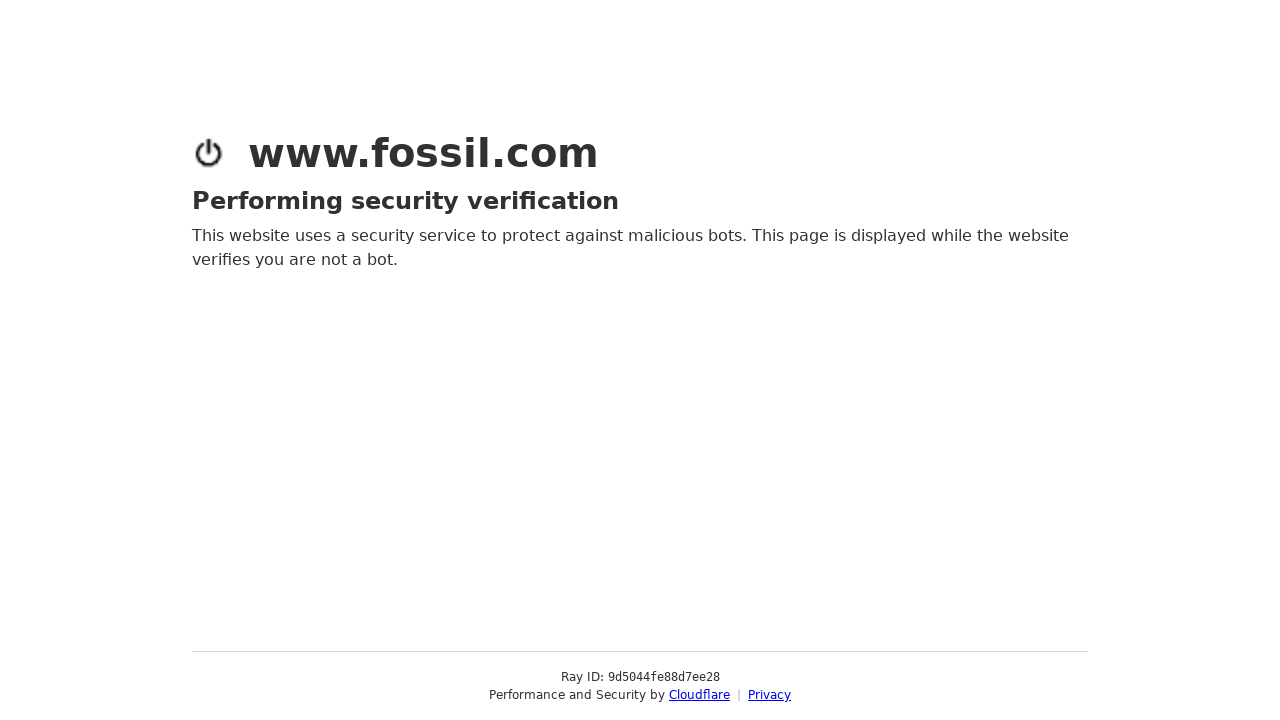

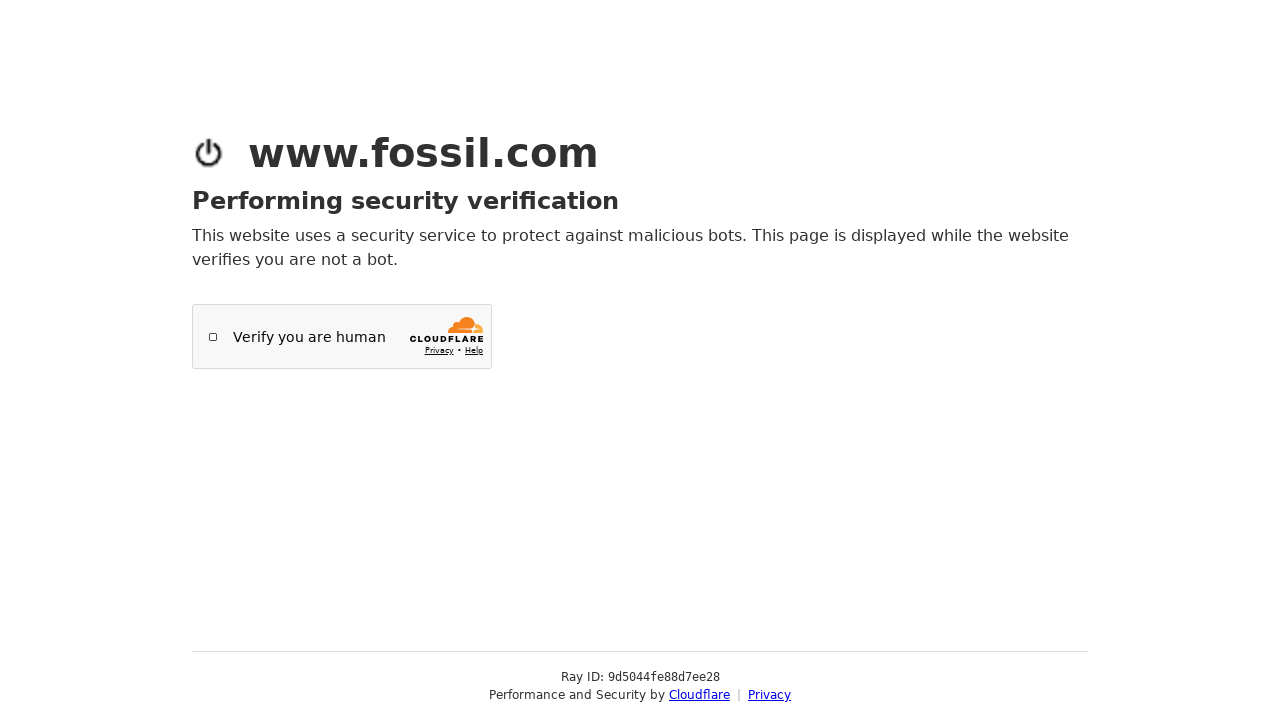